Tests the discount filter functionality on the women's catalog page

Starting URL: https://www.avana.ru/catalog/women

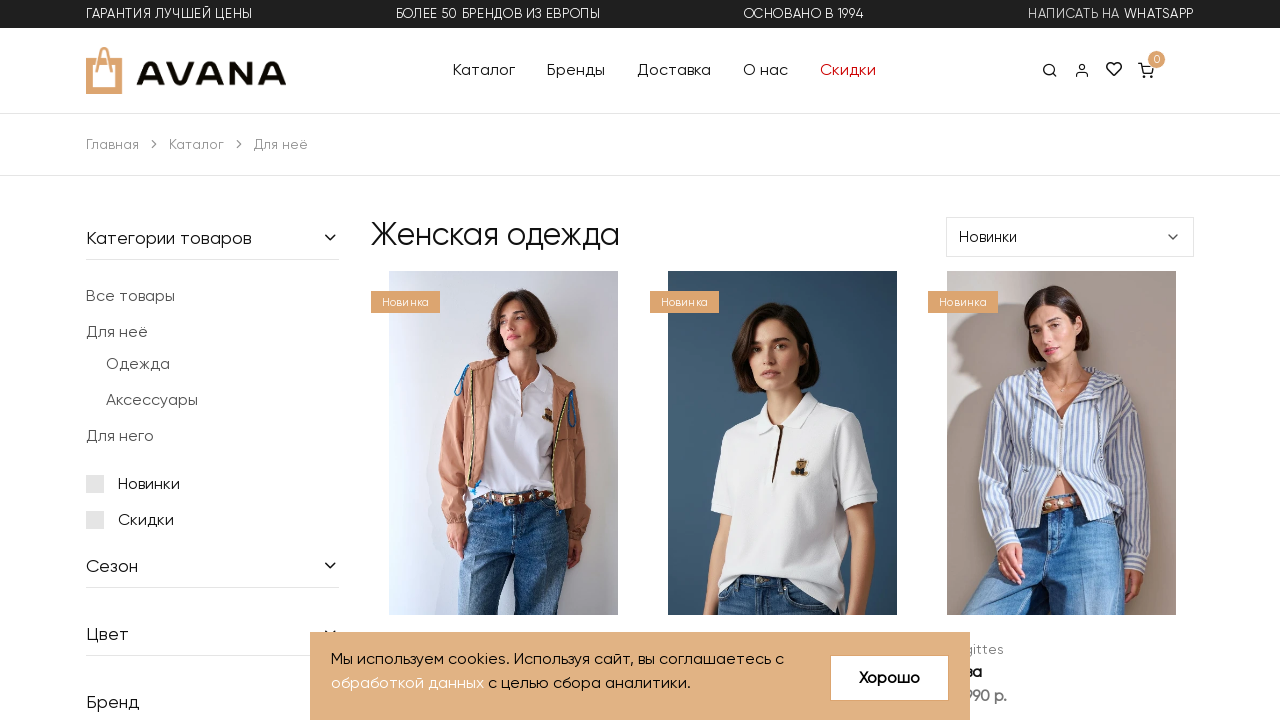

Navigated to women's catalog page
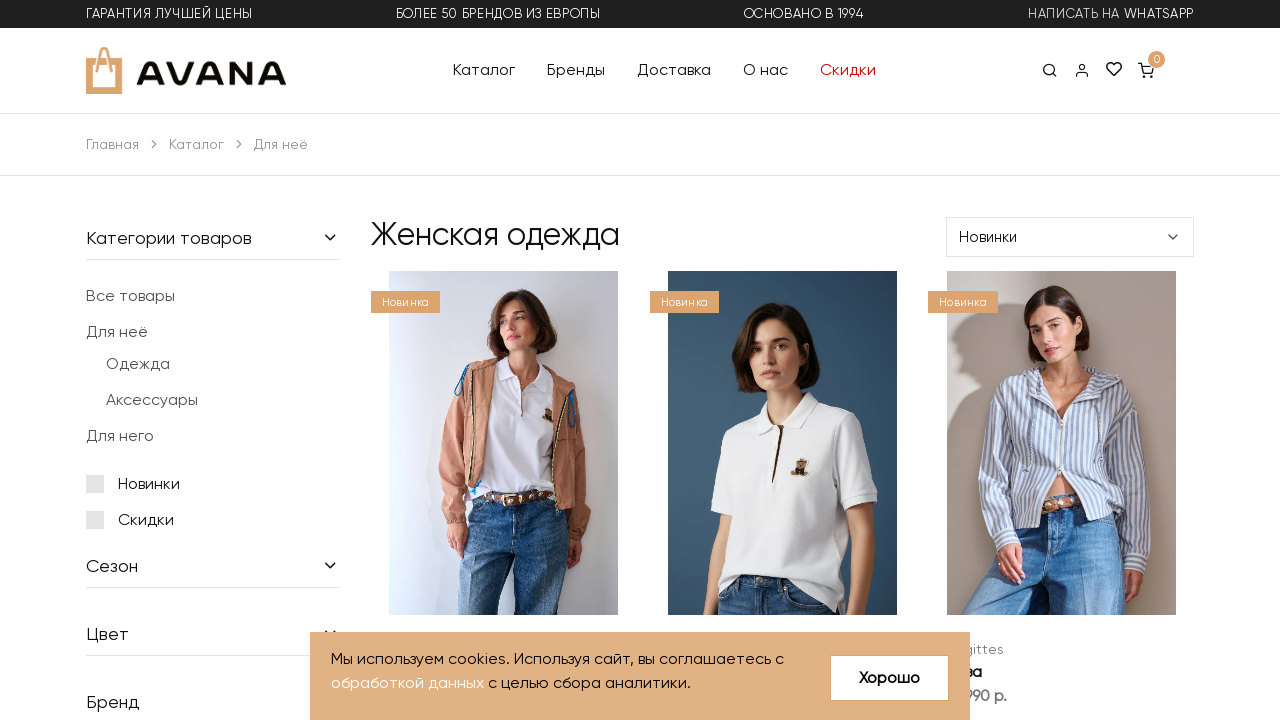

Clicked discount filter checkbox
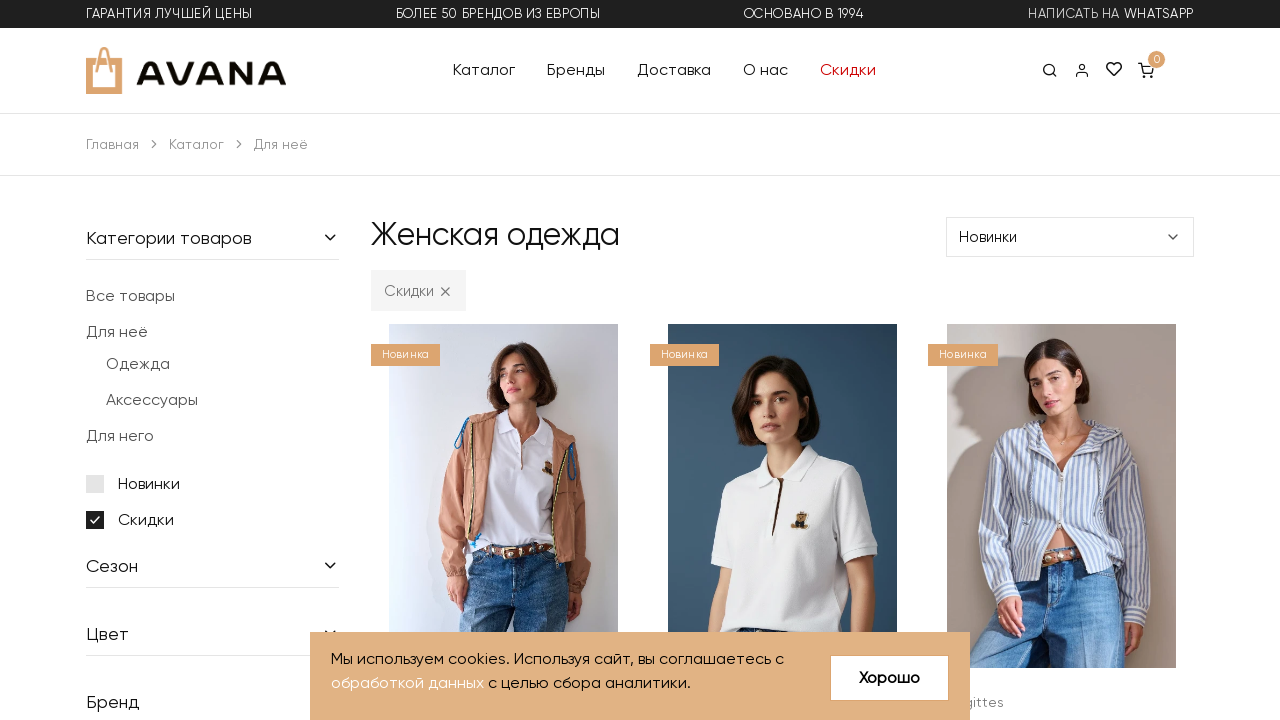

Clicked apply filter button
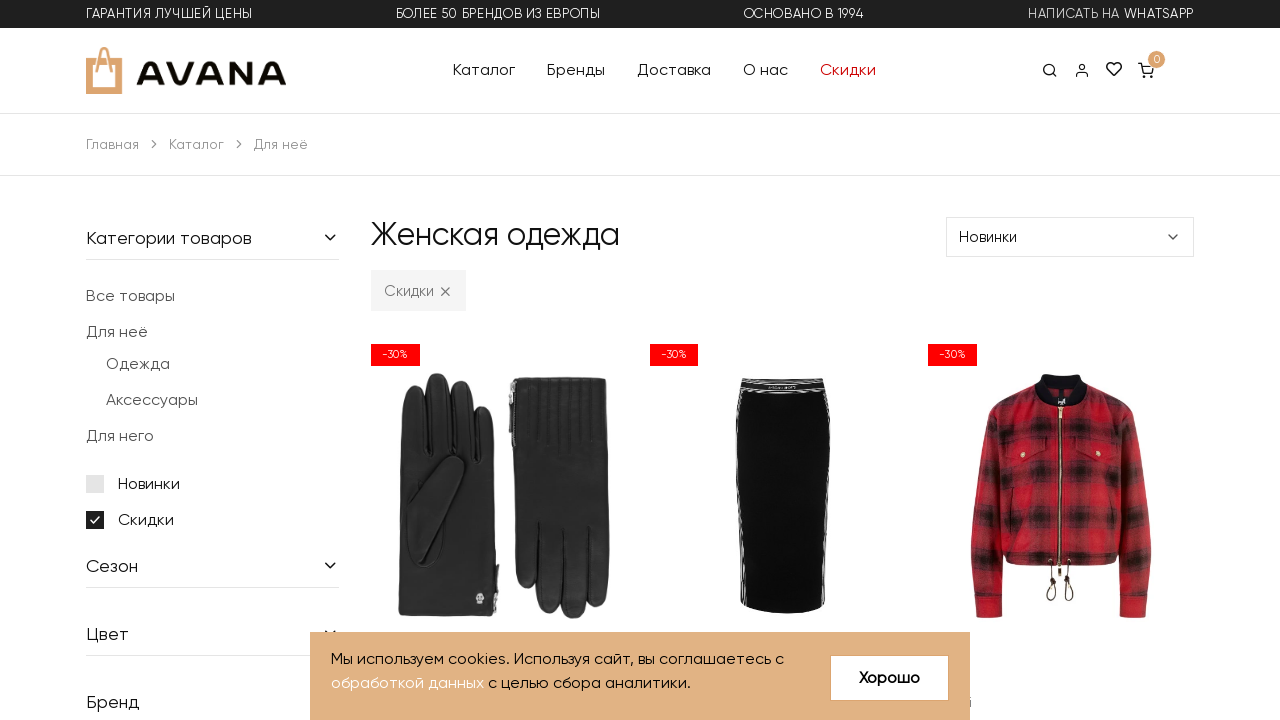

Verified discounted items are displayed with visible discount price spans
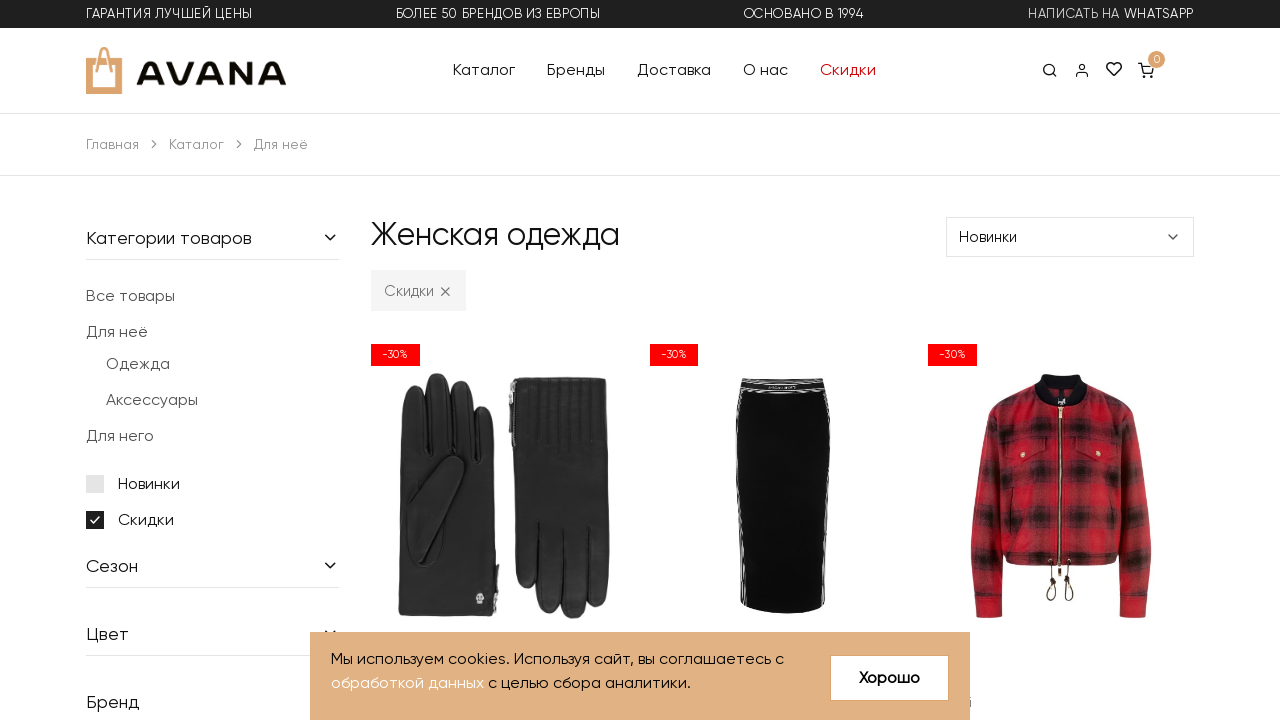

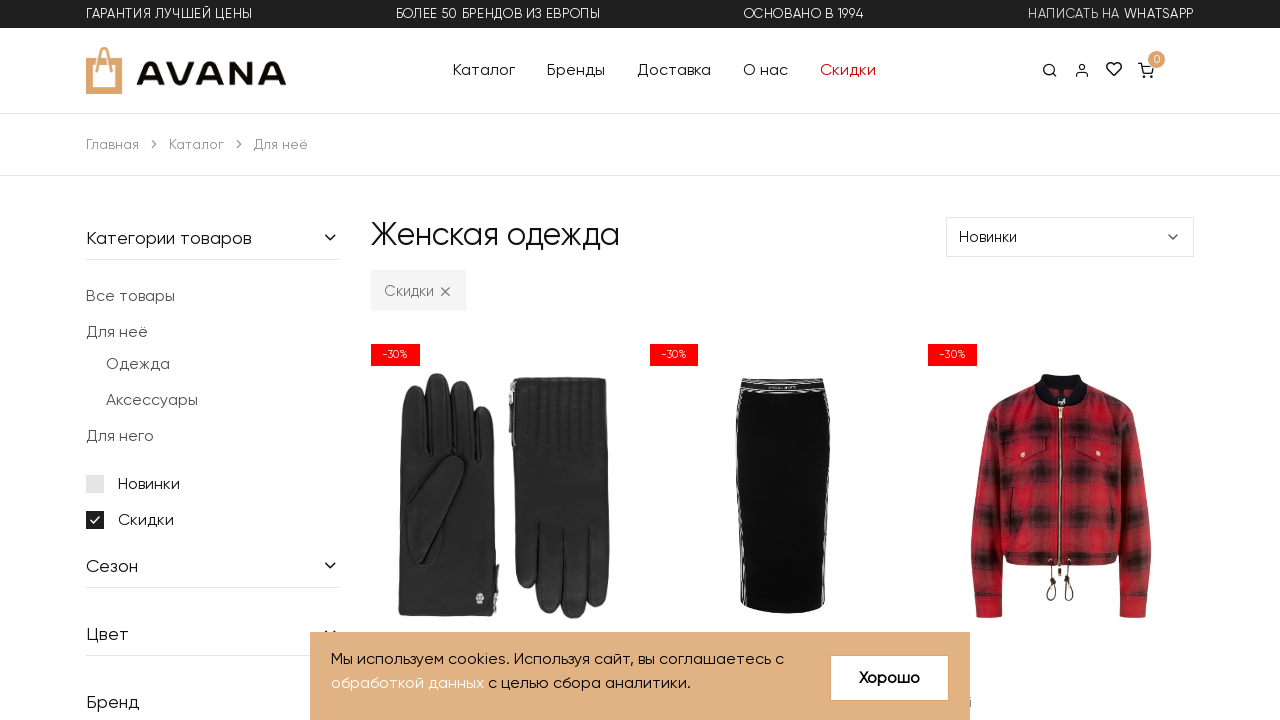